Tests drag and drop functionality by dragging an element from source to target location within an iframe

Starting URL: https://jqueryui.com/droppable/

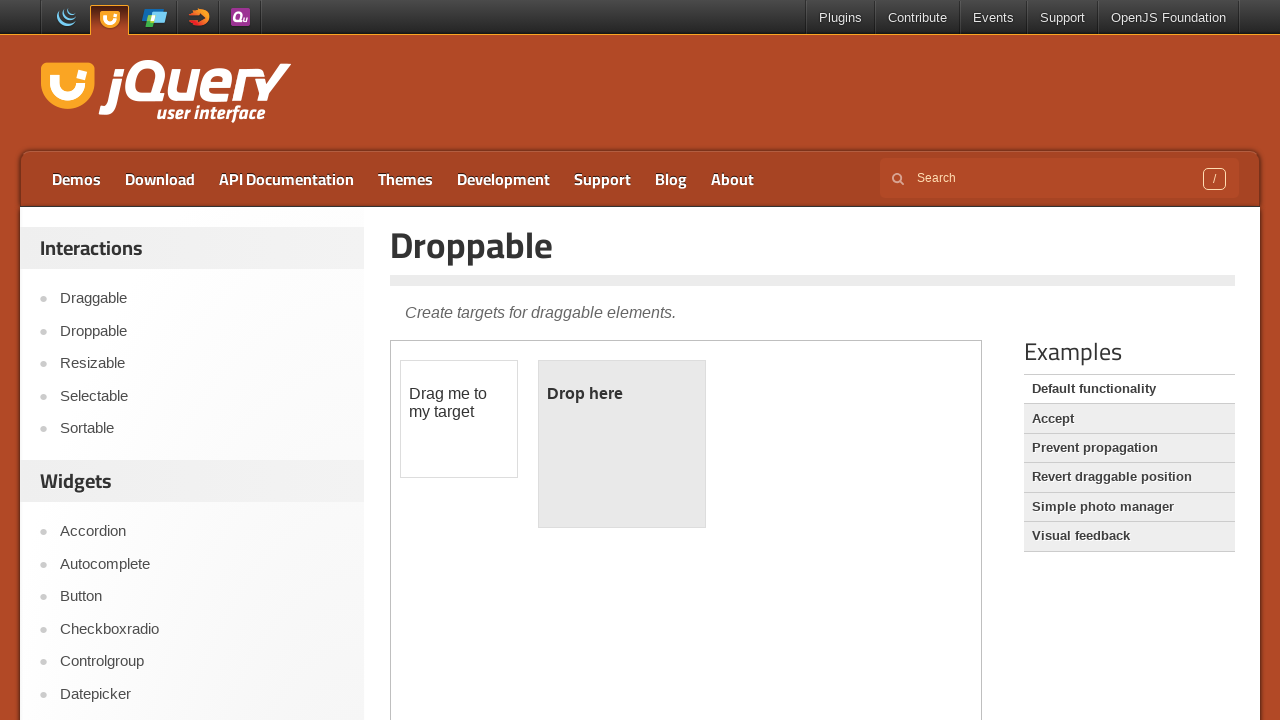

Located the first iframe containing drag and drop demo
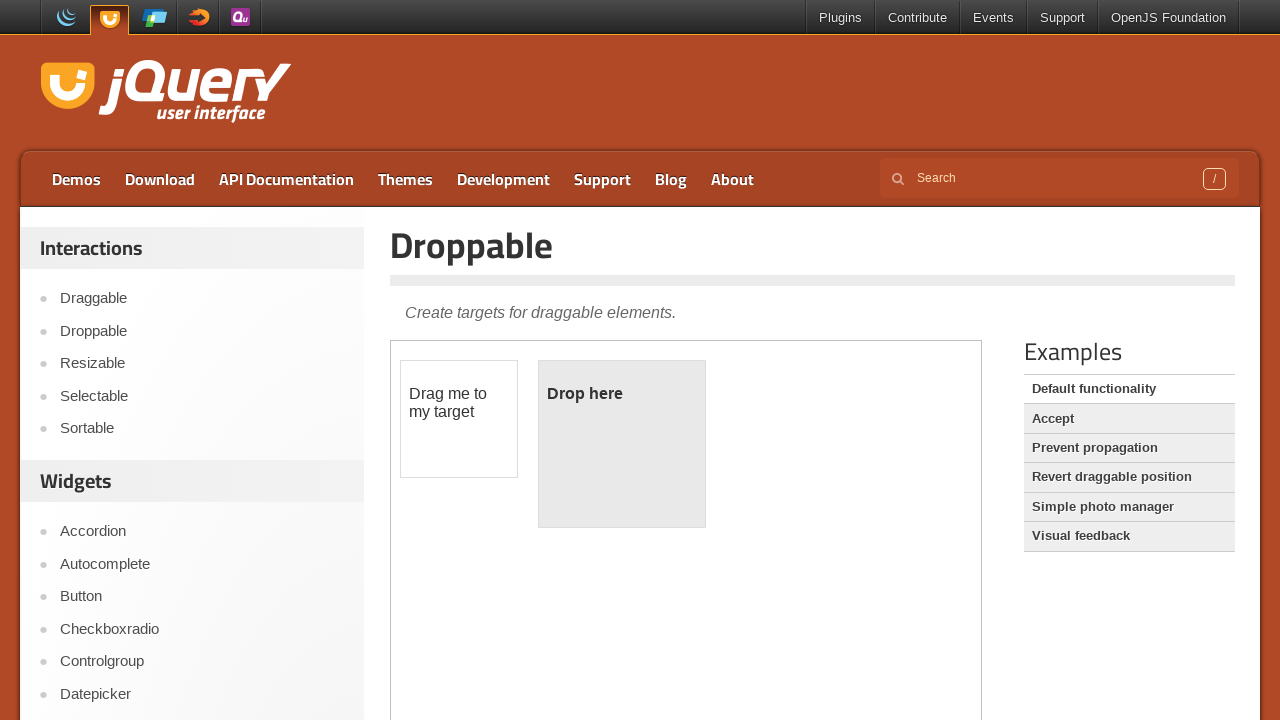

Located the draggable element (#draggable)
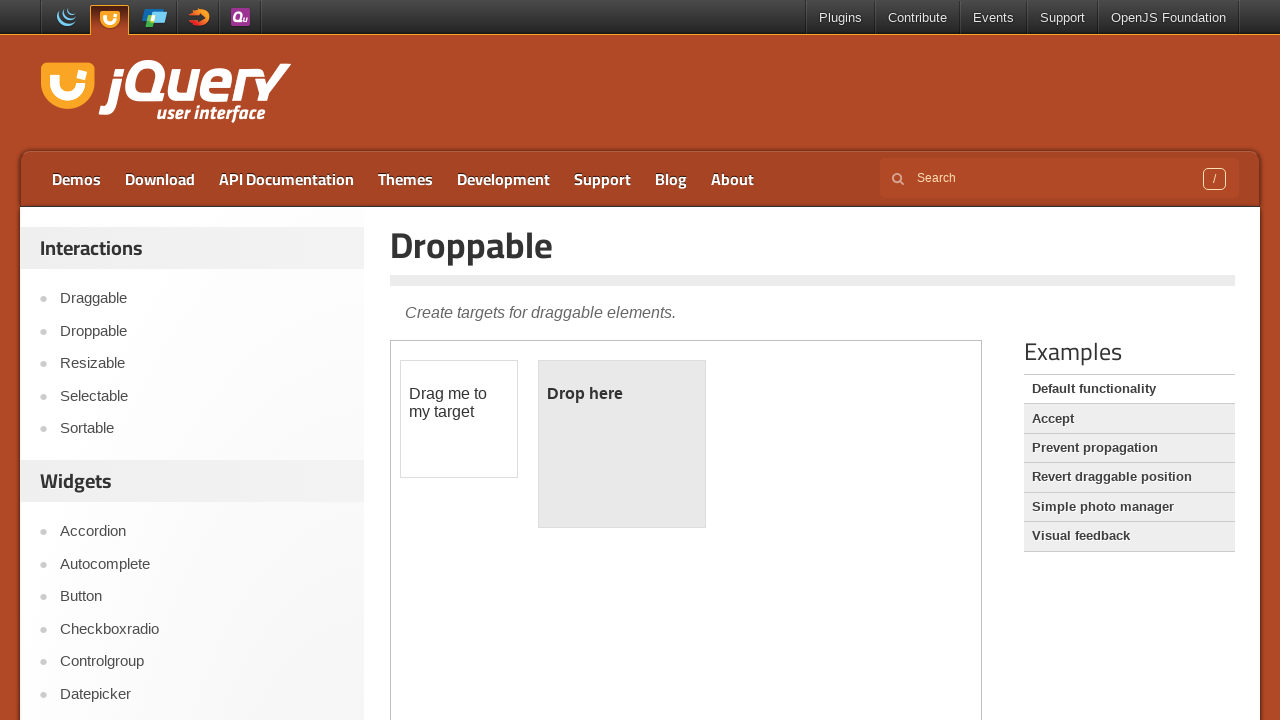

Located the droppable target element (#droppable)
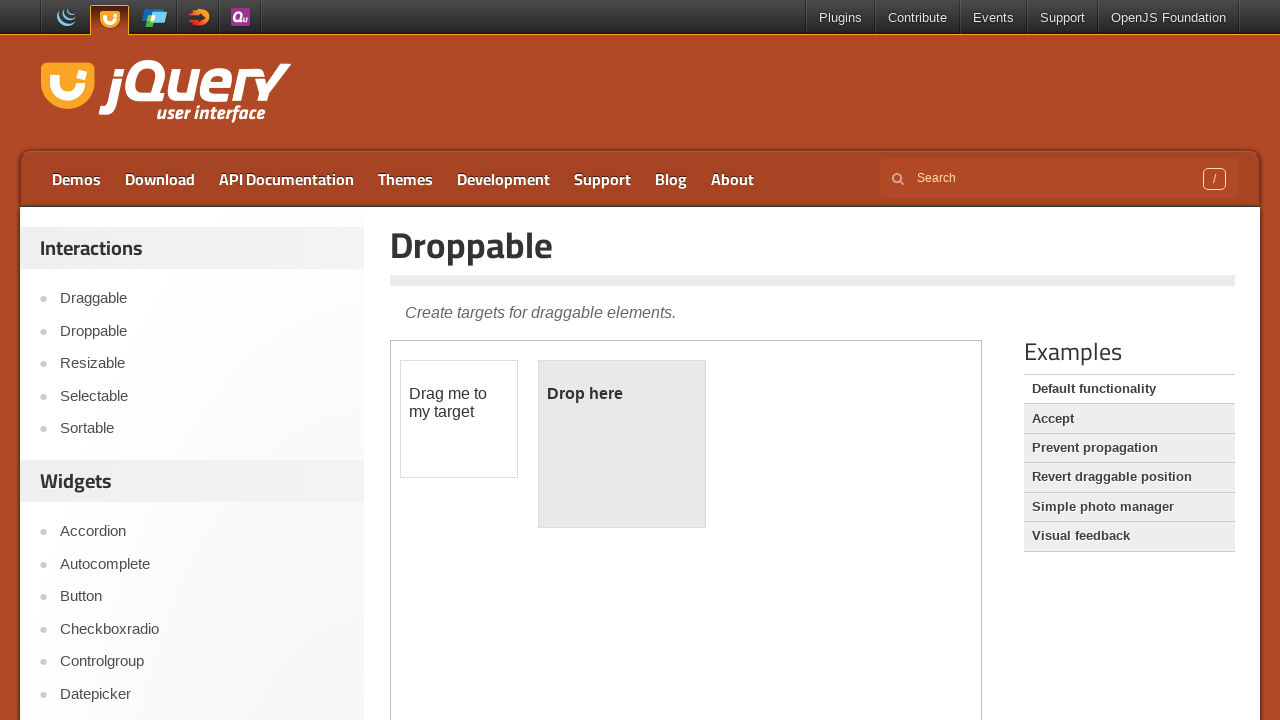

Dragged the draggable element to the droppable target at (622, 444)
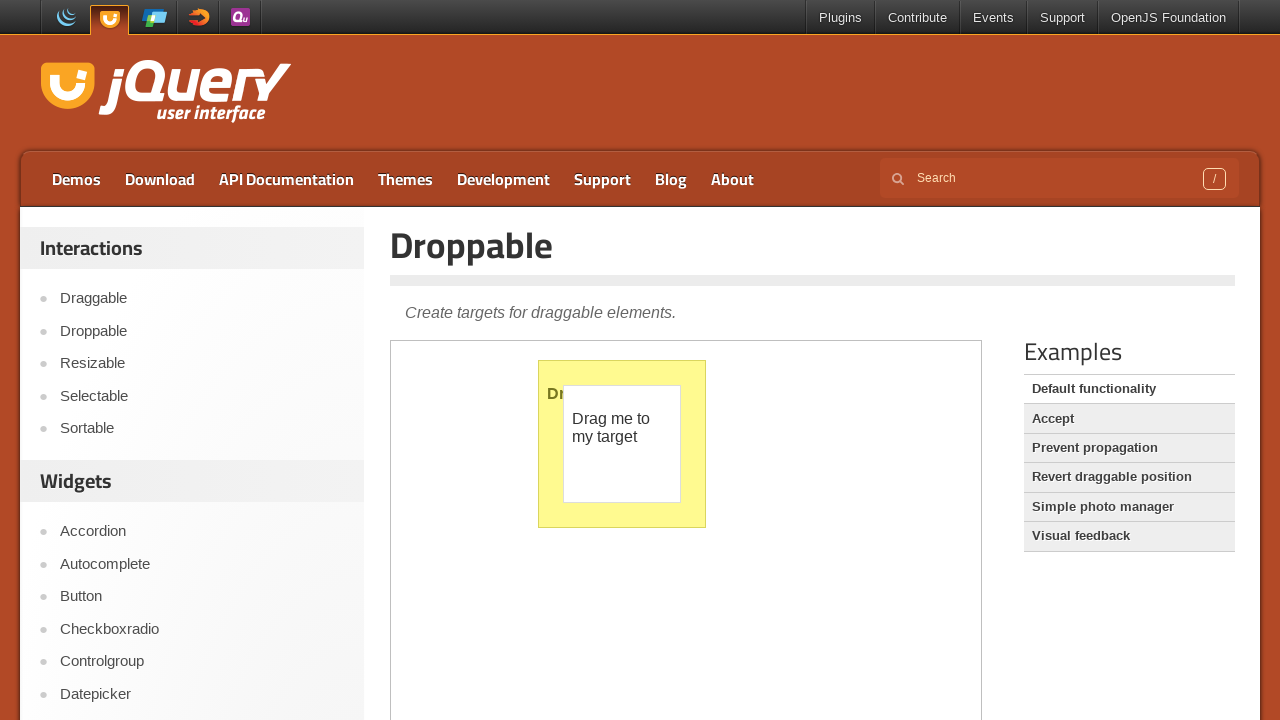

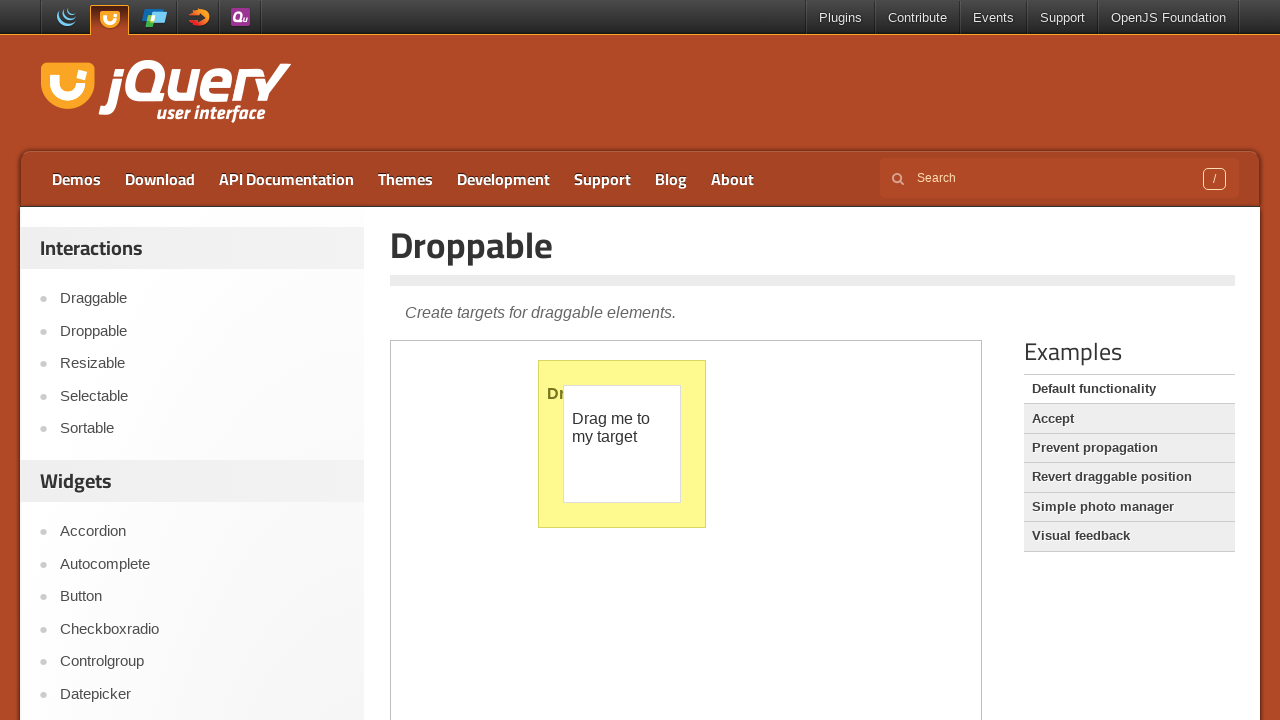